Tests injecting jQuery and jQuery Growl library into a page and displaying notification messages using JavaScript execution

Starting URL: http://the-internet.herokuapp.com

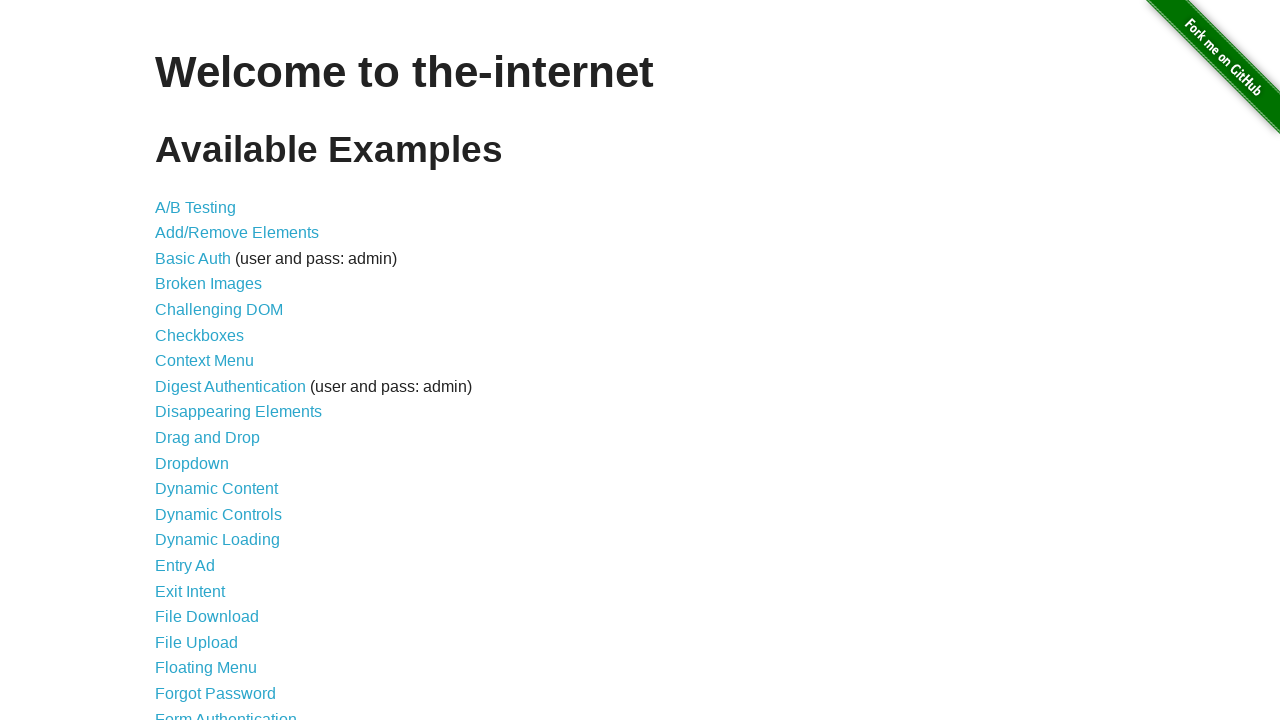

Injected jQuery library into page if not already present
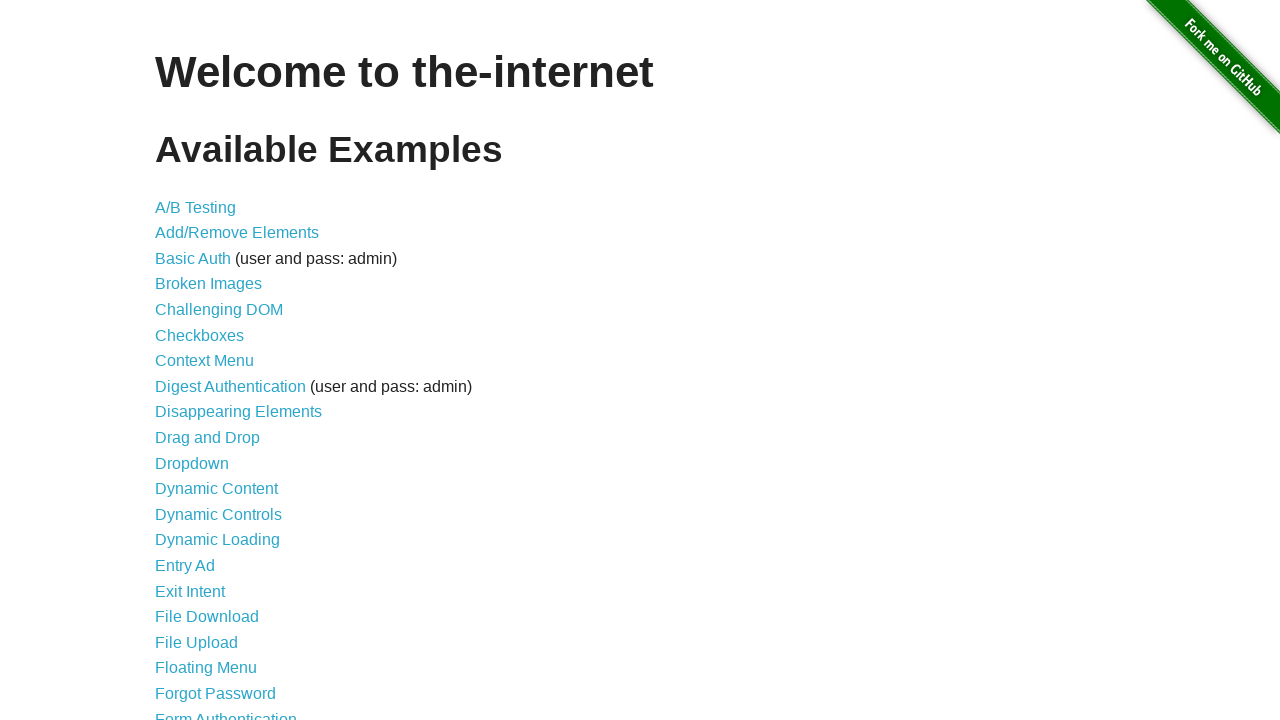

Waited for jQuery to load and become available
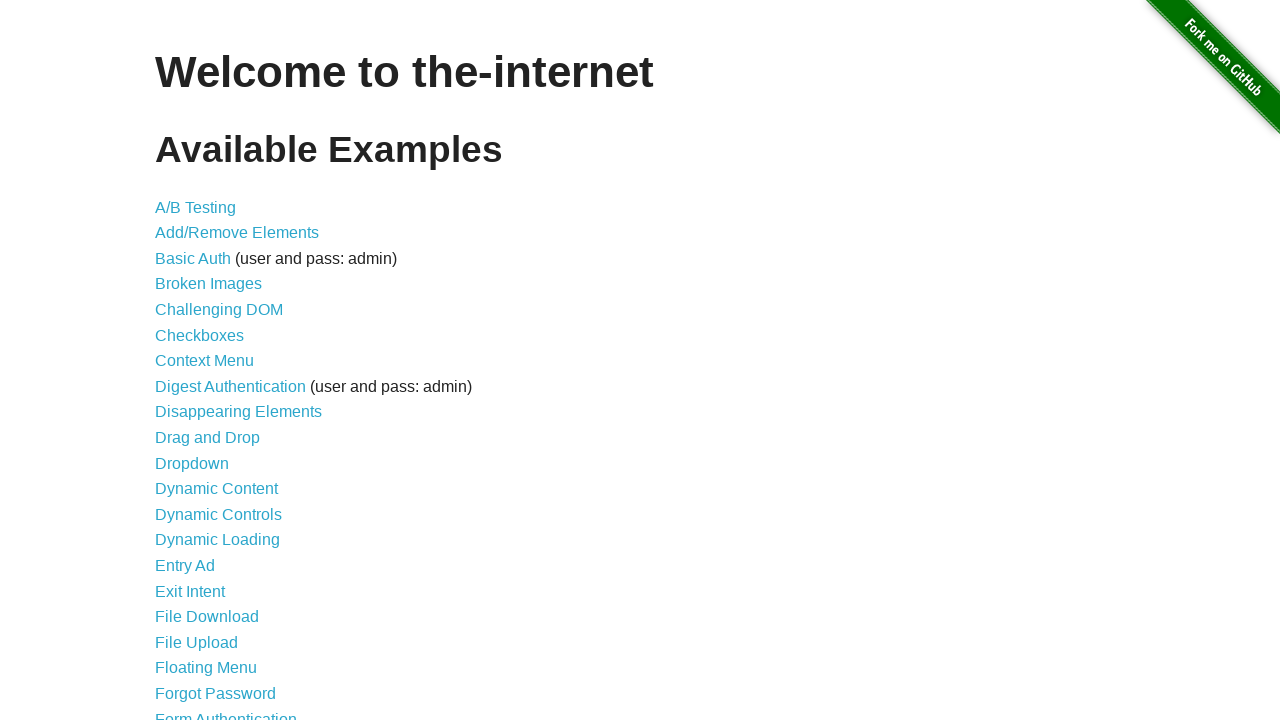

Loaded jQuery Growl library script
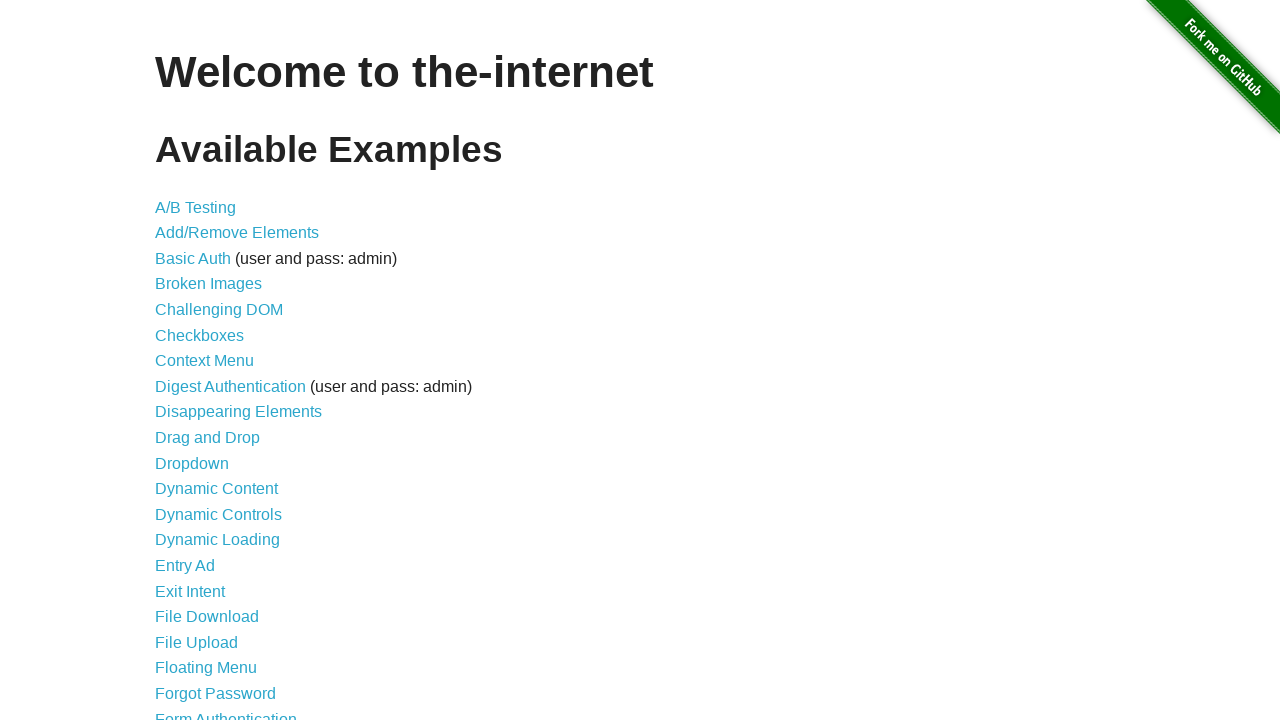

Injected jQuery Growl CSS stylesheet into page
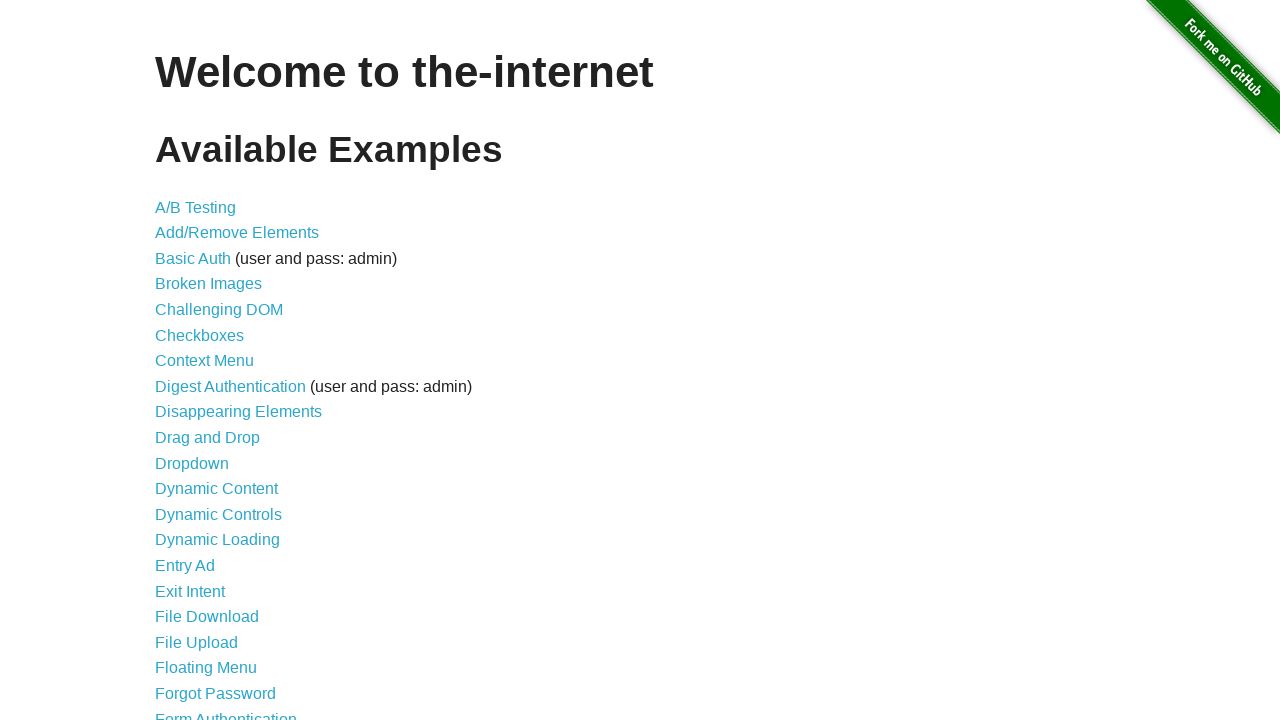

Waited for Growl library to fully load
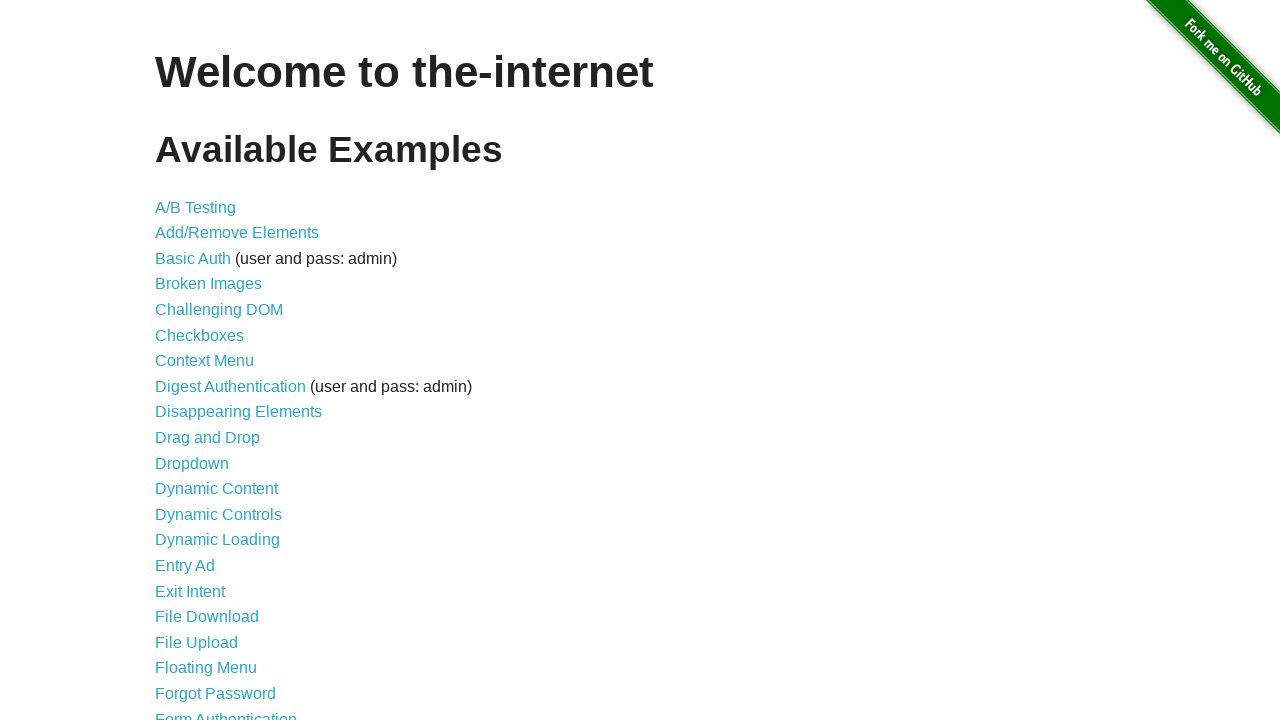

Displayed default Growl notification with title 'GET' and message '/'
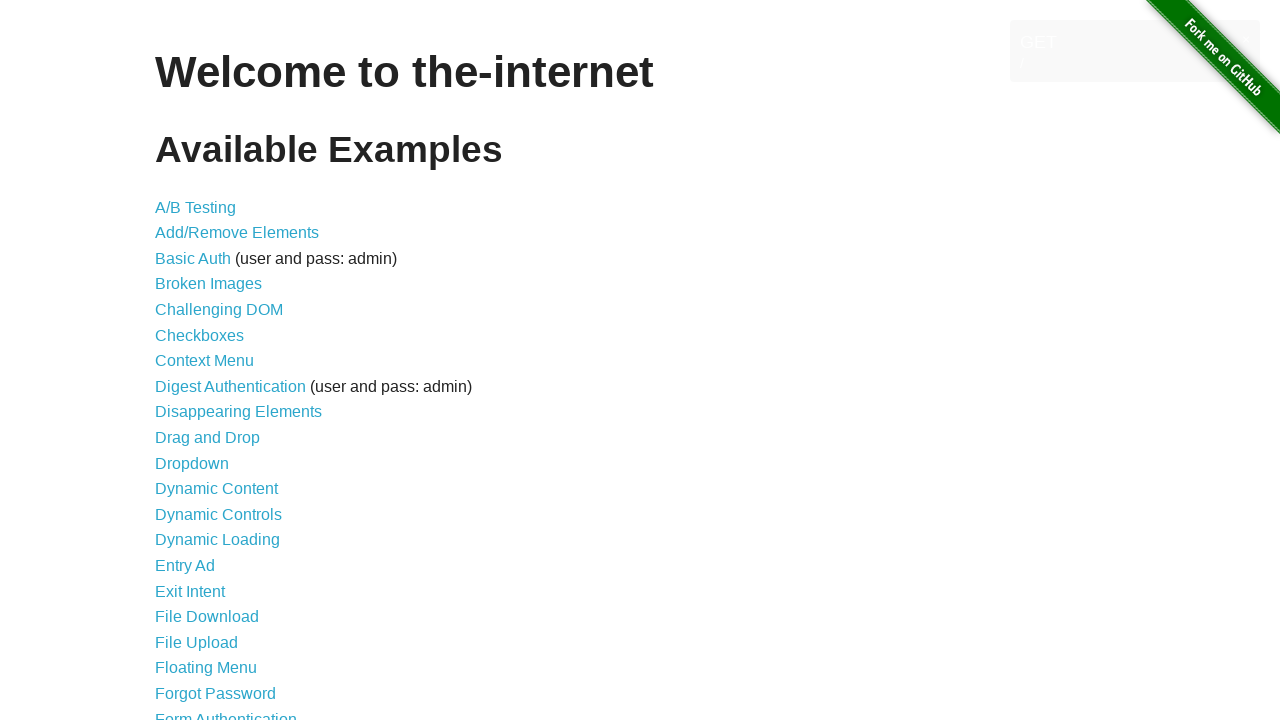

Displayed error Growl notification
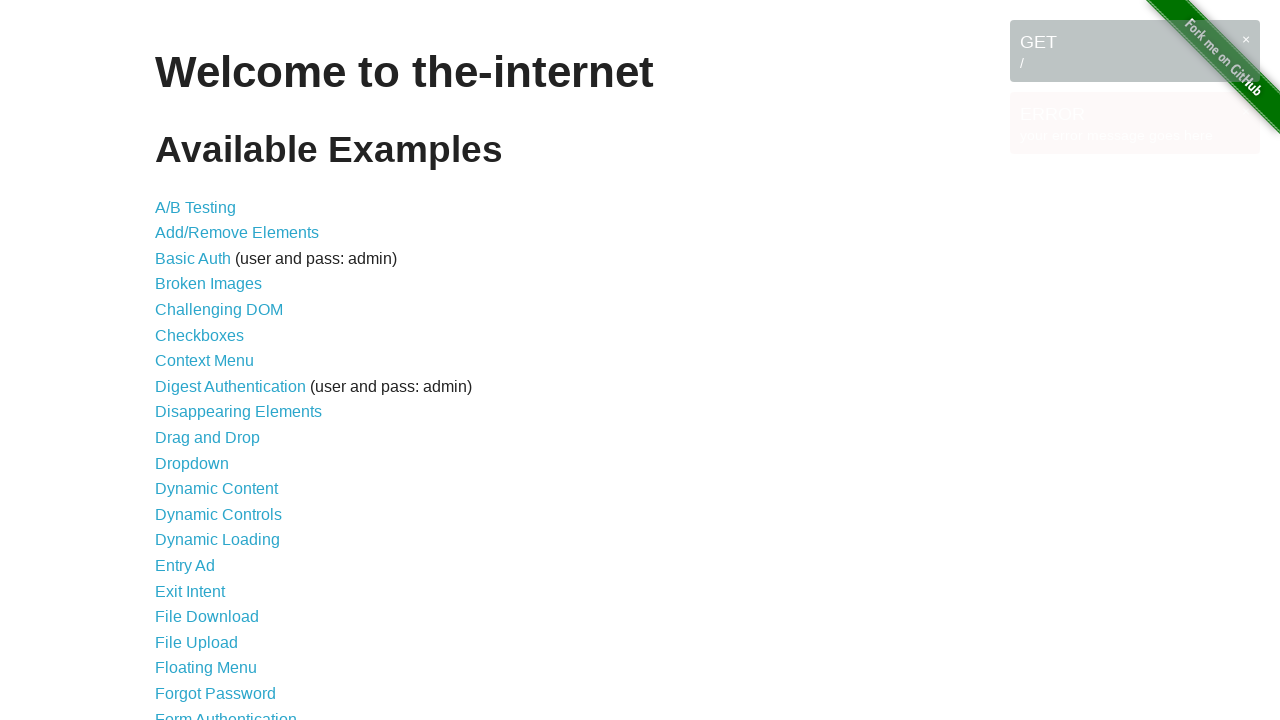

Displayed notice Growl notification
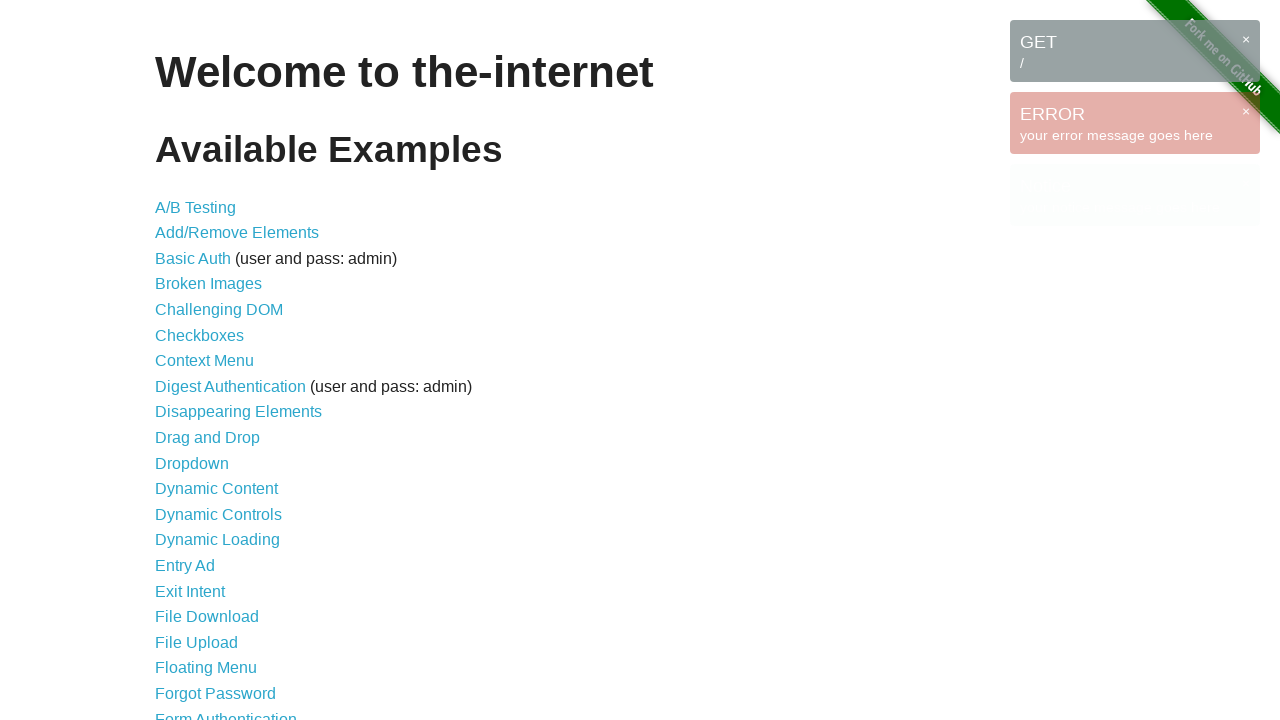

Displayed warning Growl notification
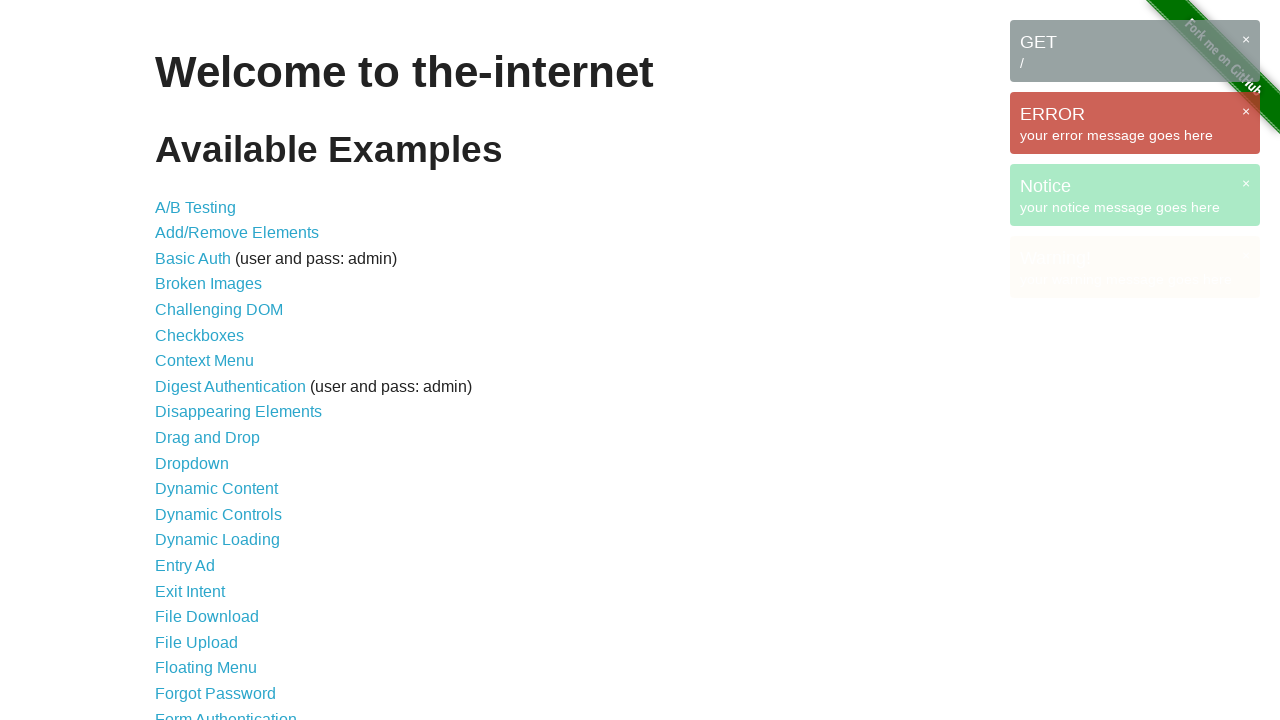

Waited for all Growl notifications to be visible and displayed
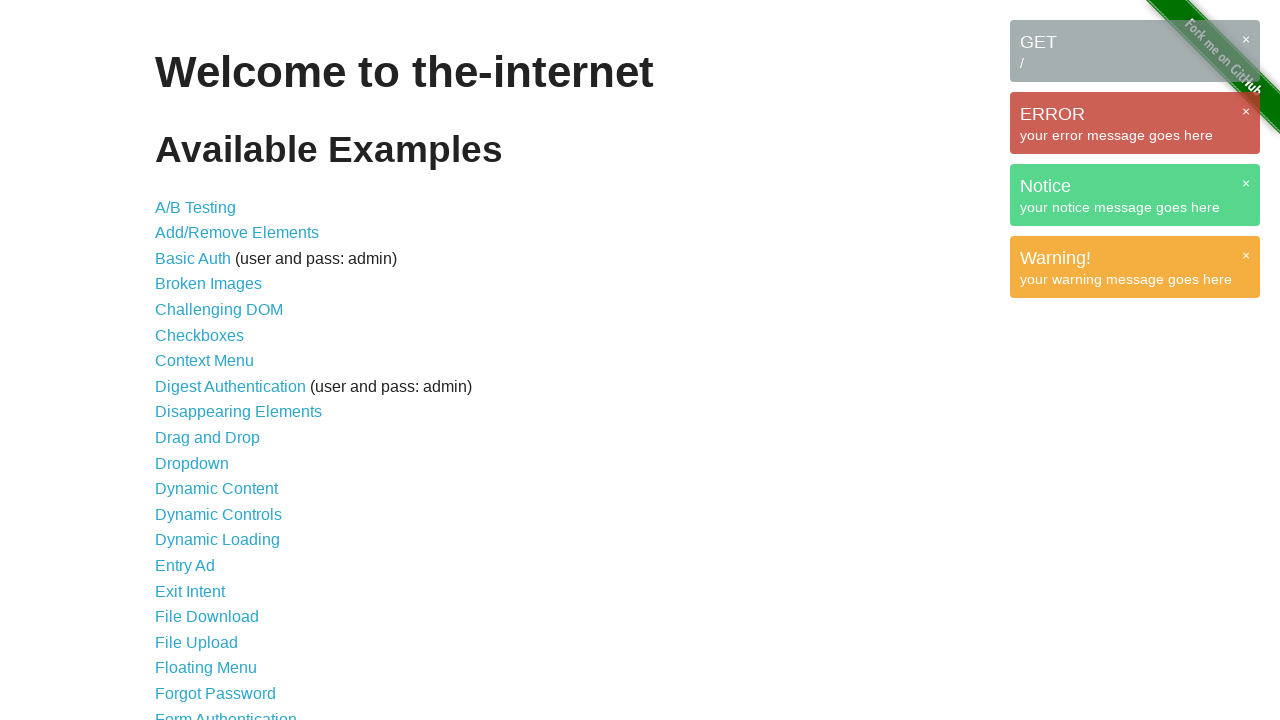

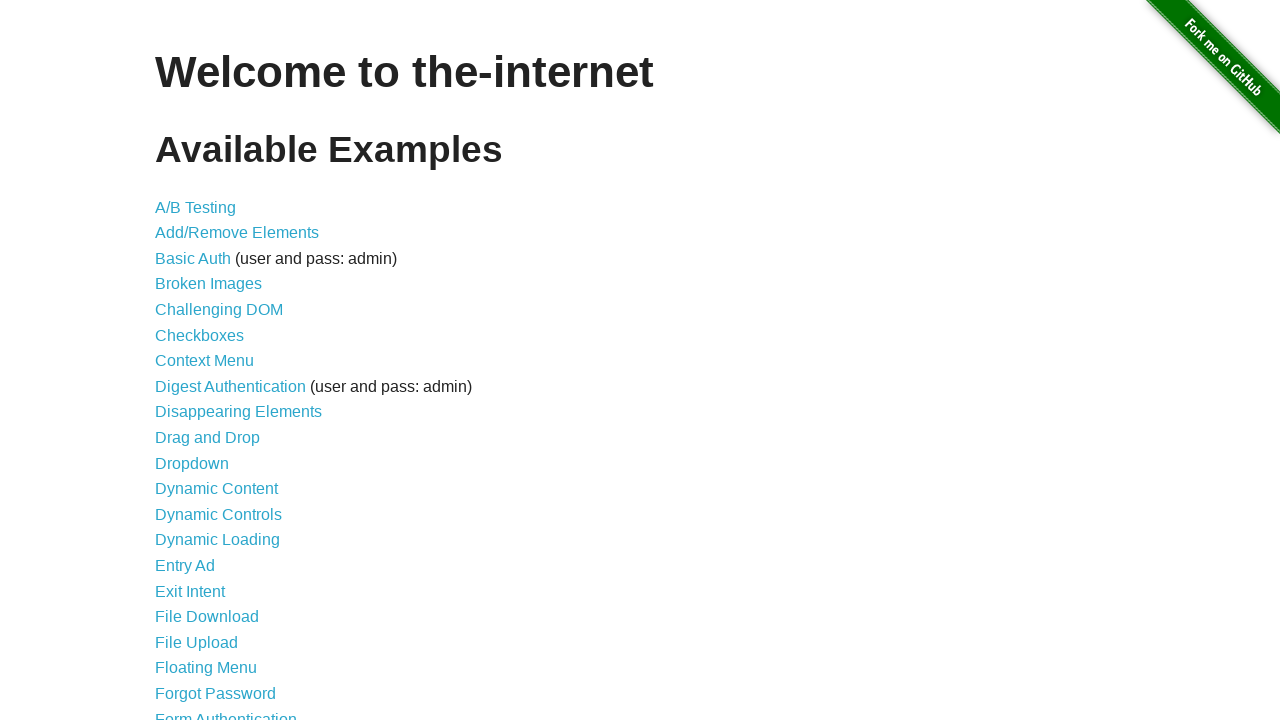